Tests the Python.org search functionality by entering a search query "pycon" and submitting the search form using the Enter key.

Starting URL: https://www.python.org

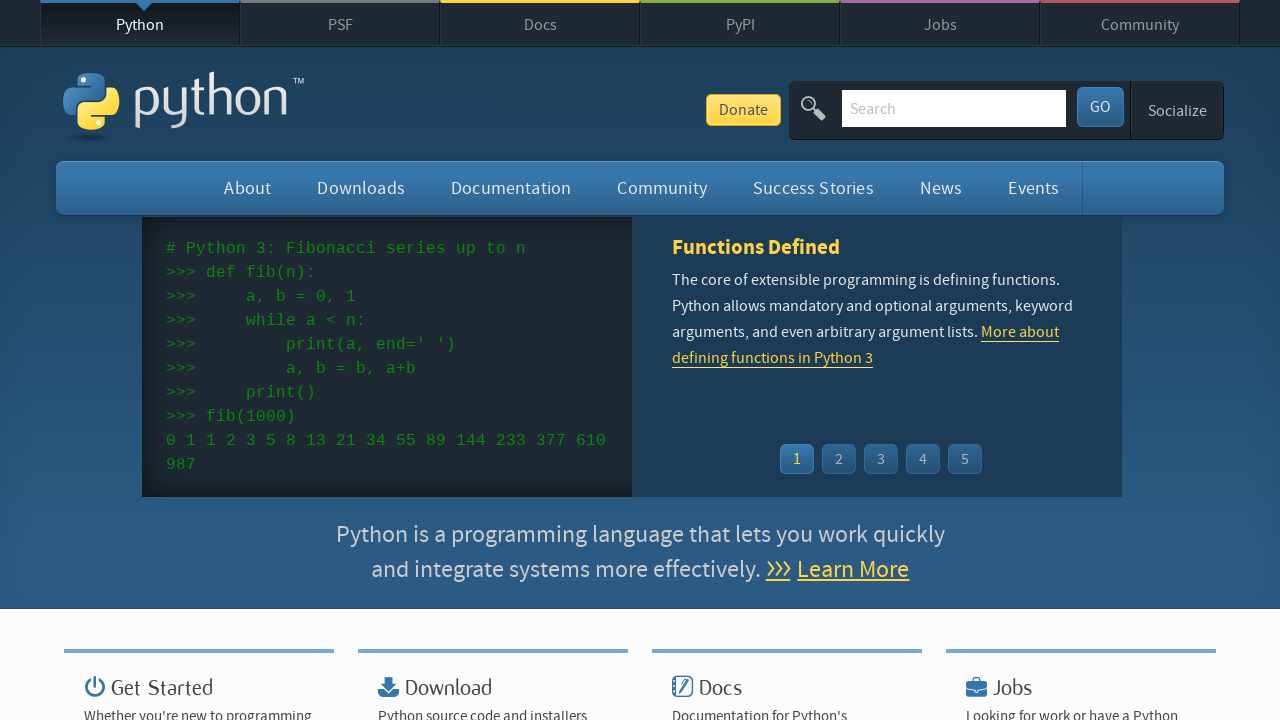

Verified 'Python' is in page title
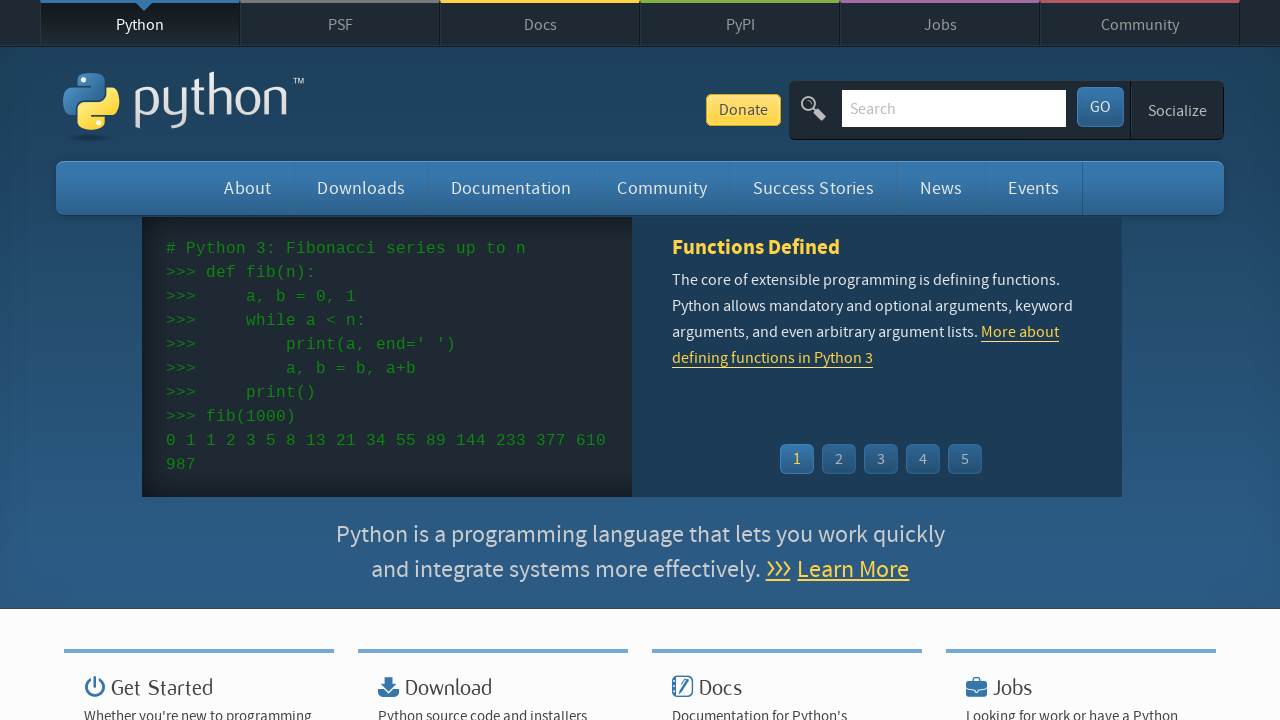

Filled search box with 'pycon' on input[name='q']
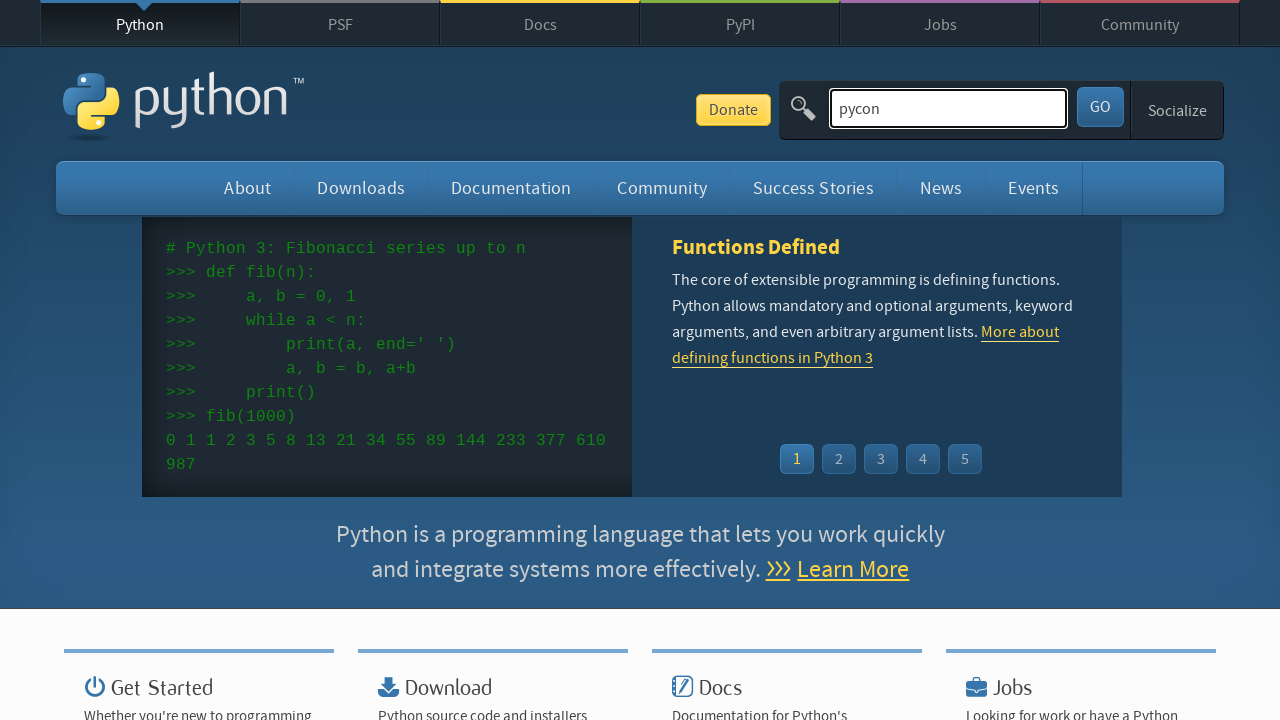

Pressed Enter to submit search query on input[name='q']
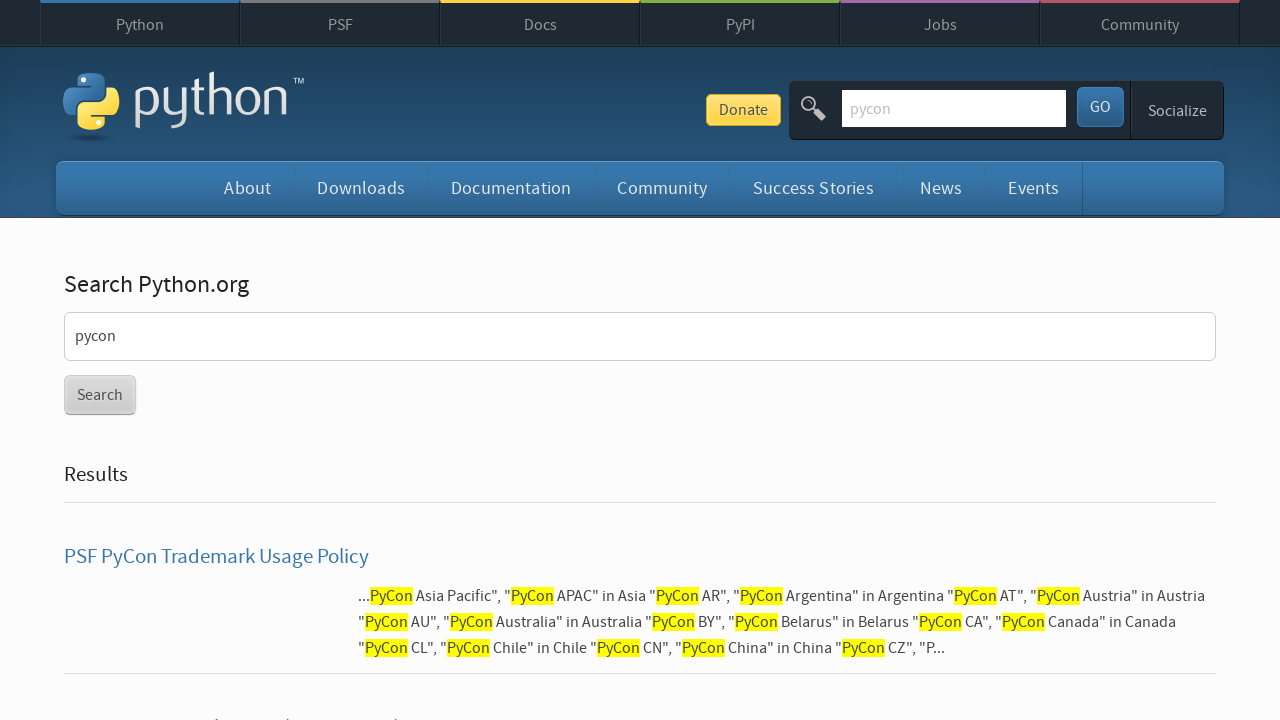

Search results page loaded (networkidle)
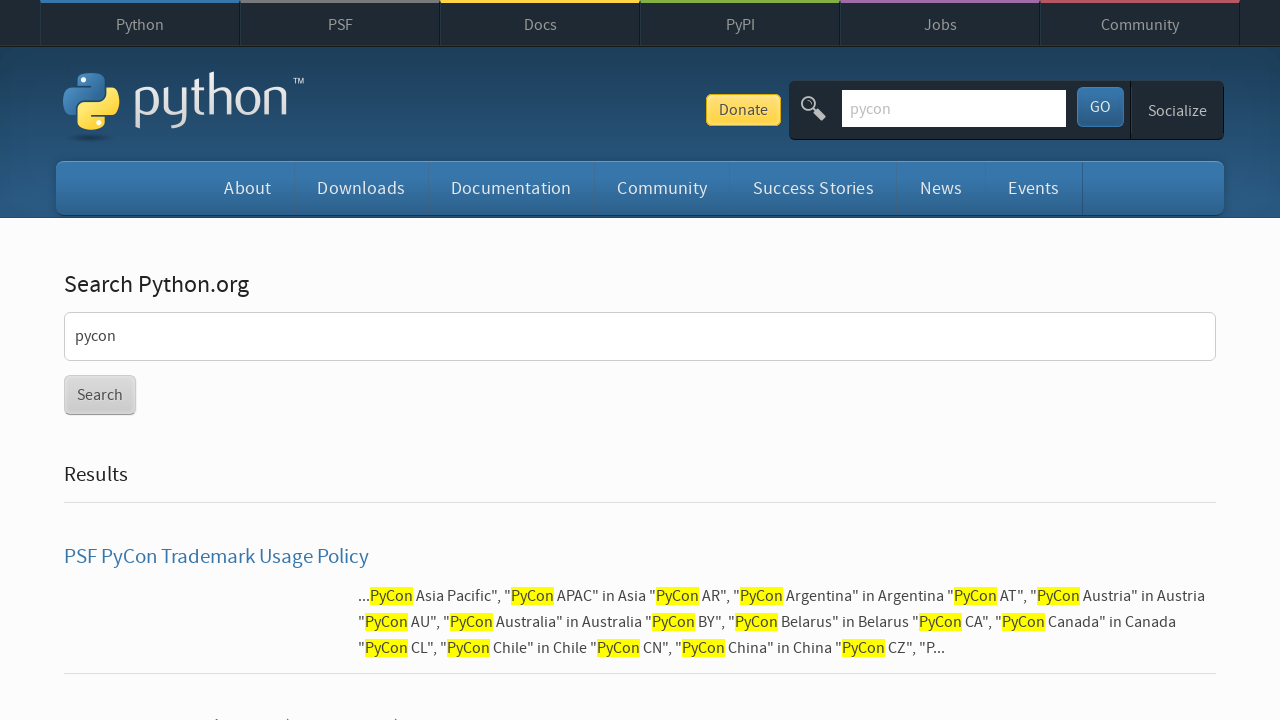

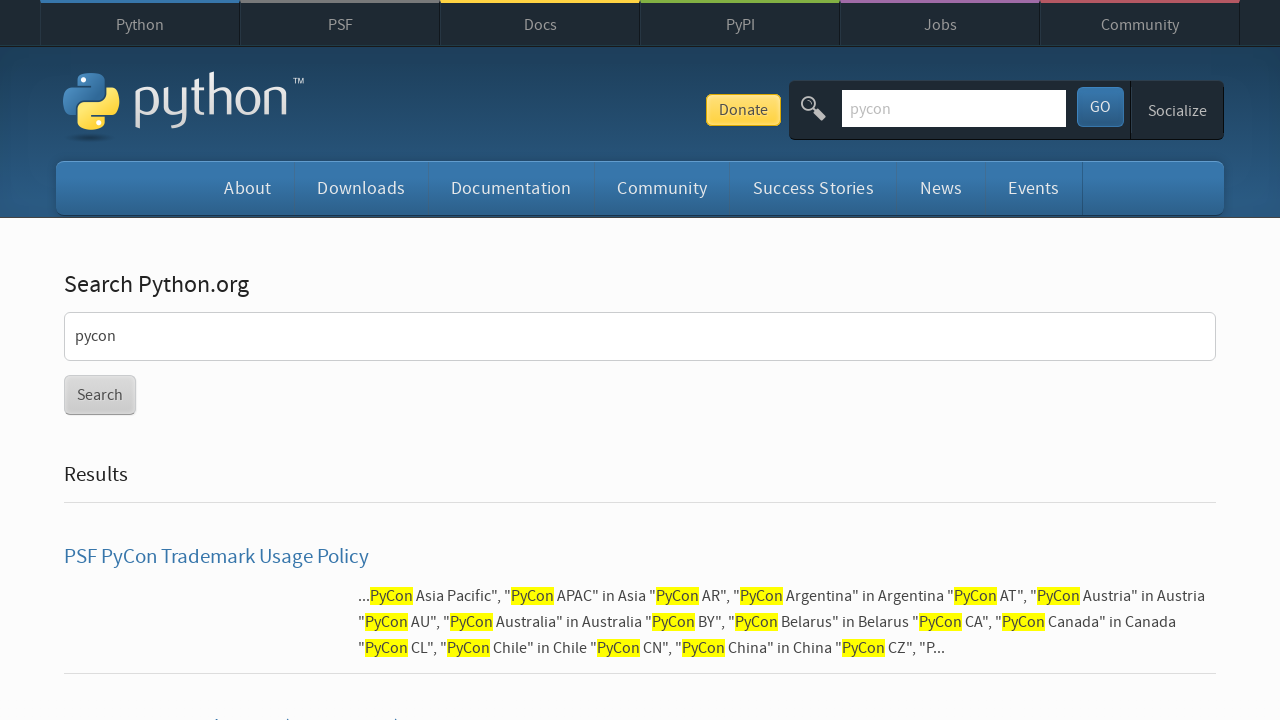